Tests product search functionality on OpenCart demo store by searching for "Macbook" and adding the first result to cart.

Starting URL: http://opencart.abstracta.us/

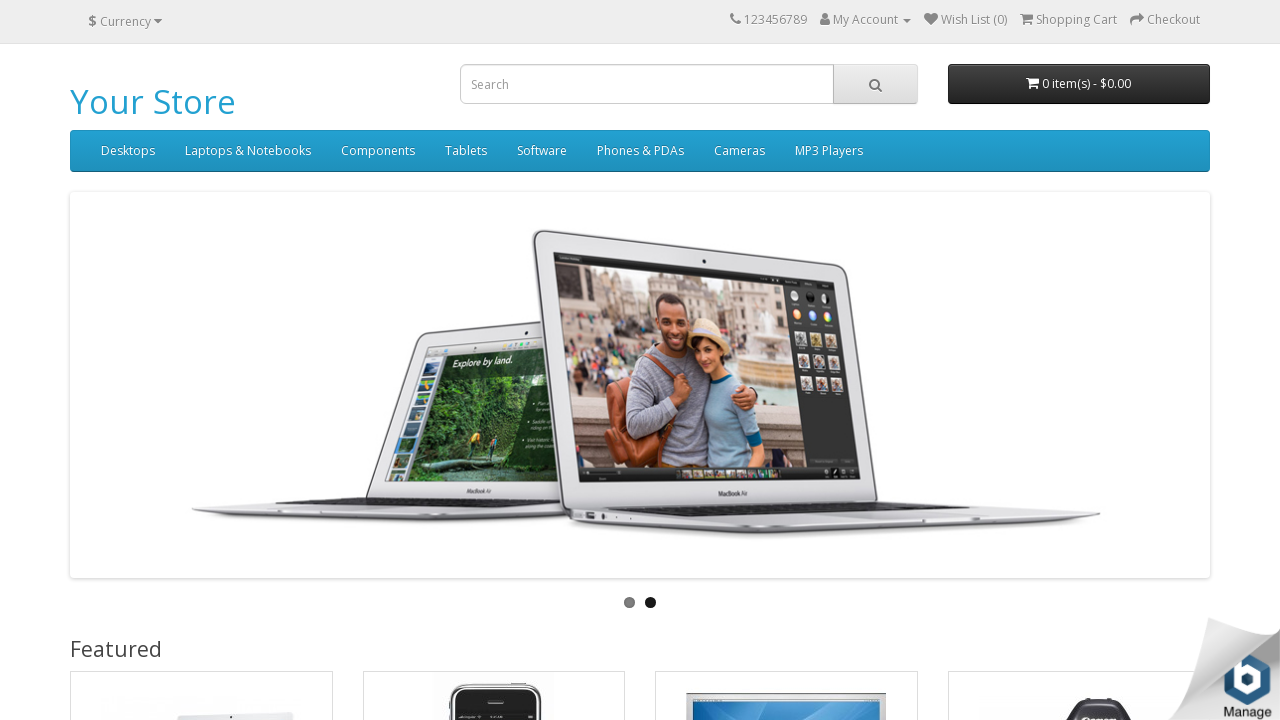

Filled search field with 'Macbook' on #search input
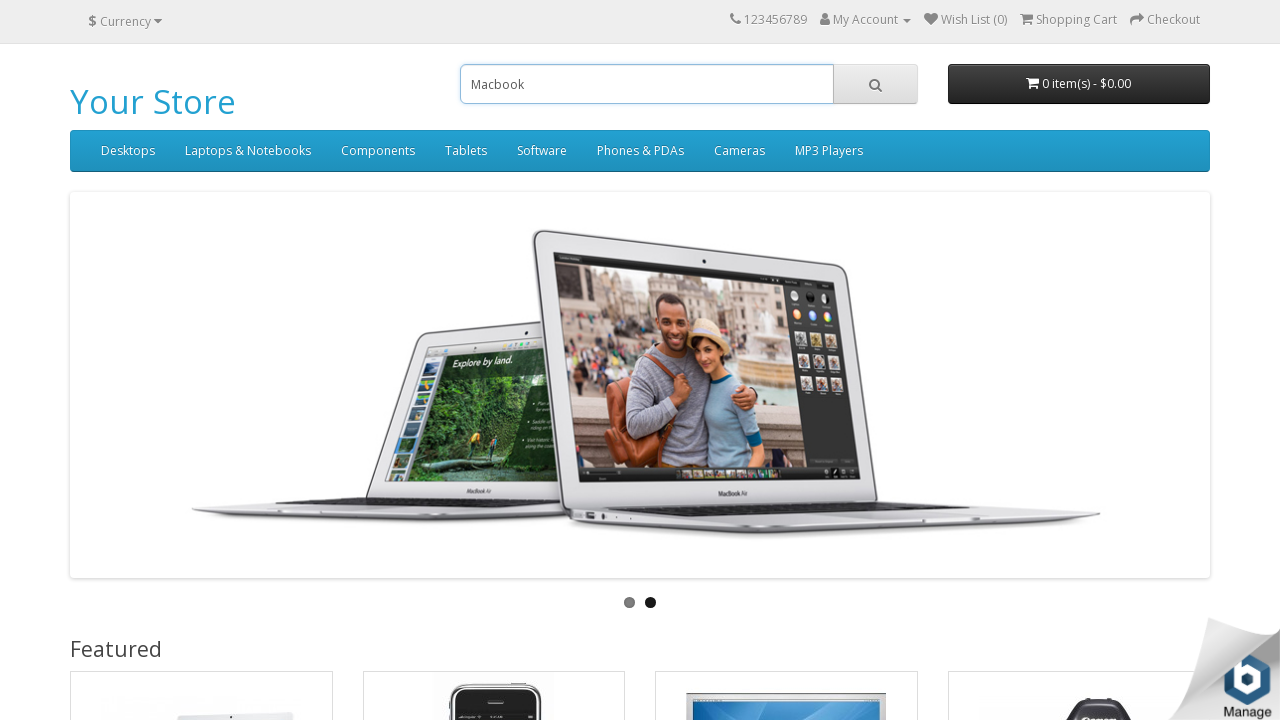

Clicked search button to search for Macbook at (875, 84) on #search span button
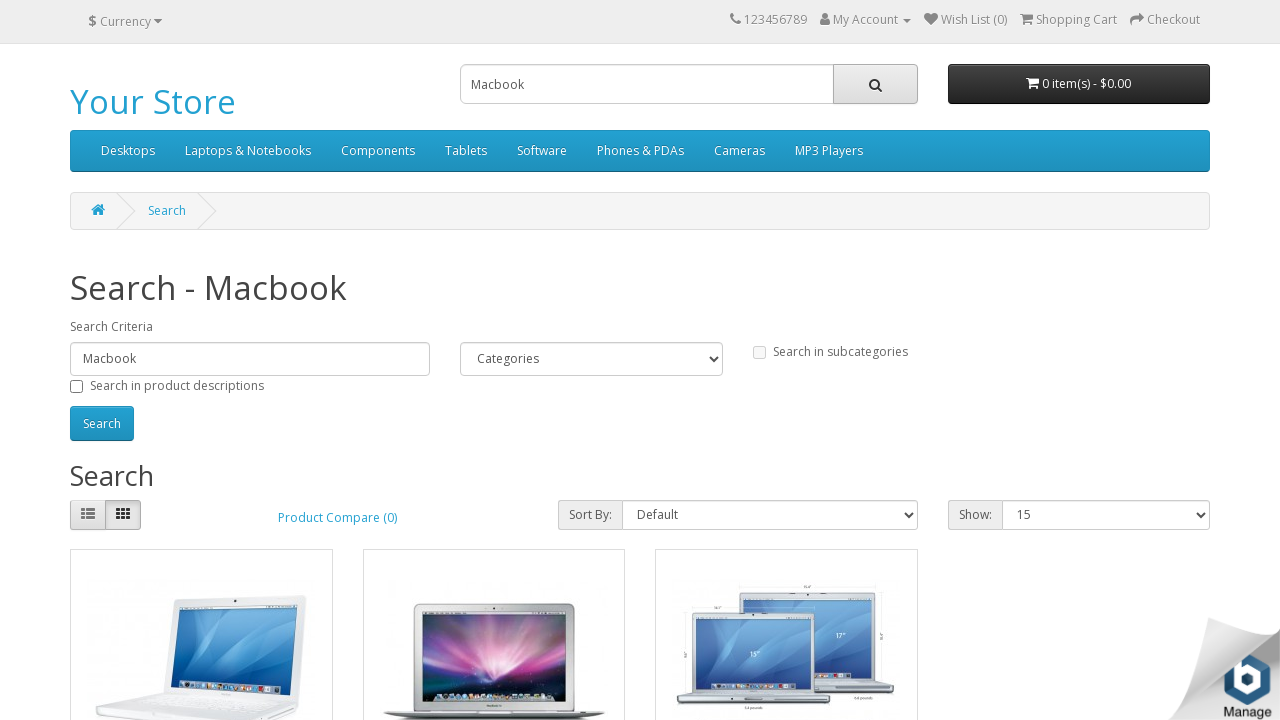

Search results loaded with product listings
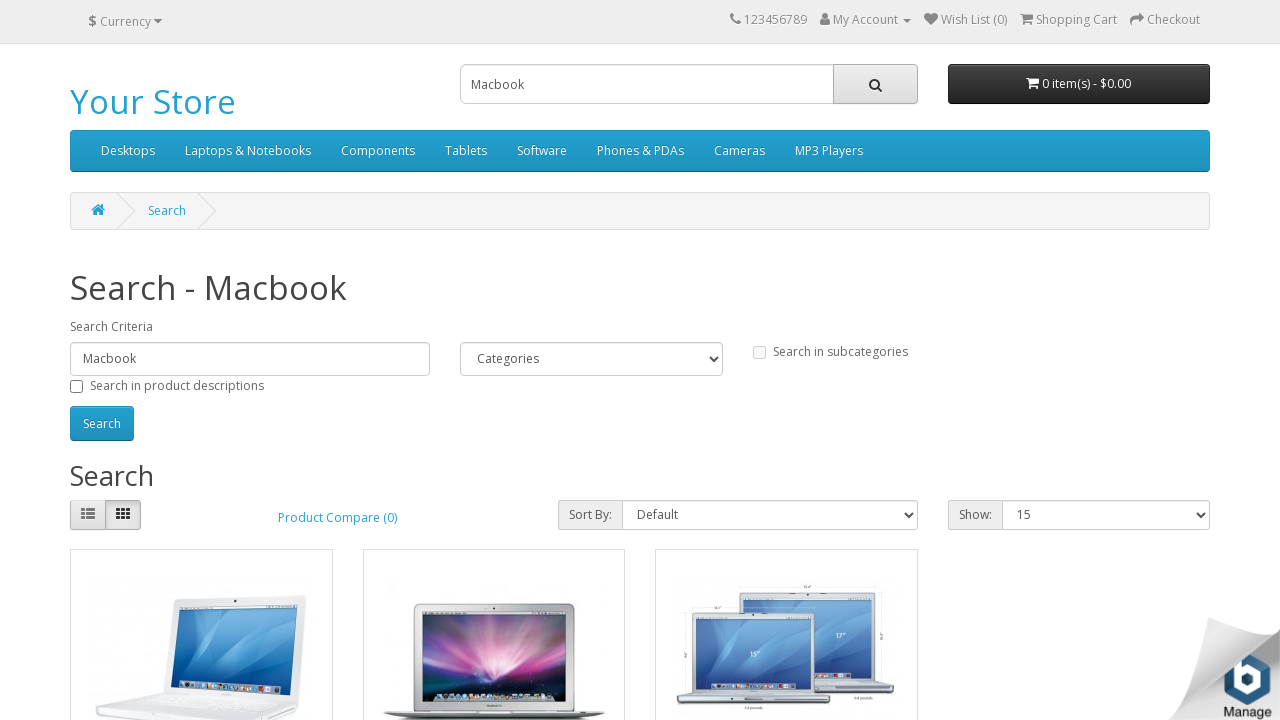

Clicked 'Add to Cart' button on the first search result (Macbook) at (149, 382) on .product-layout:first-child button[onclick*='cart.add']
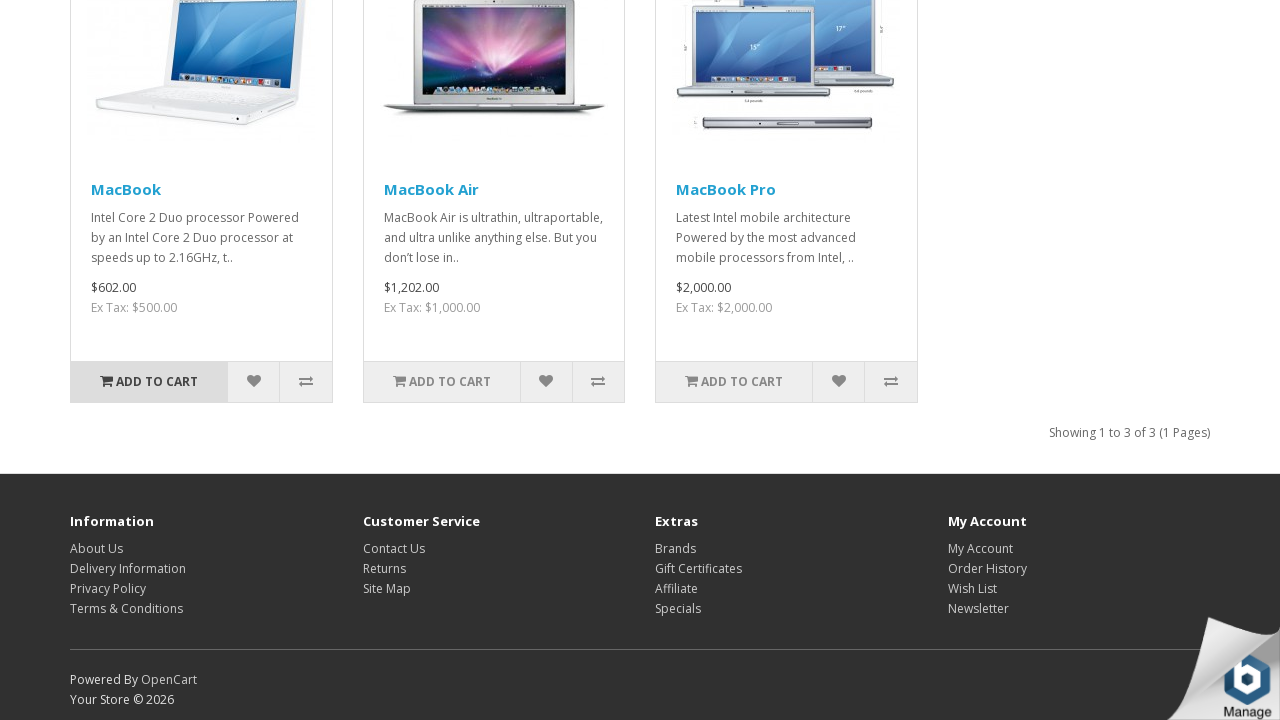

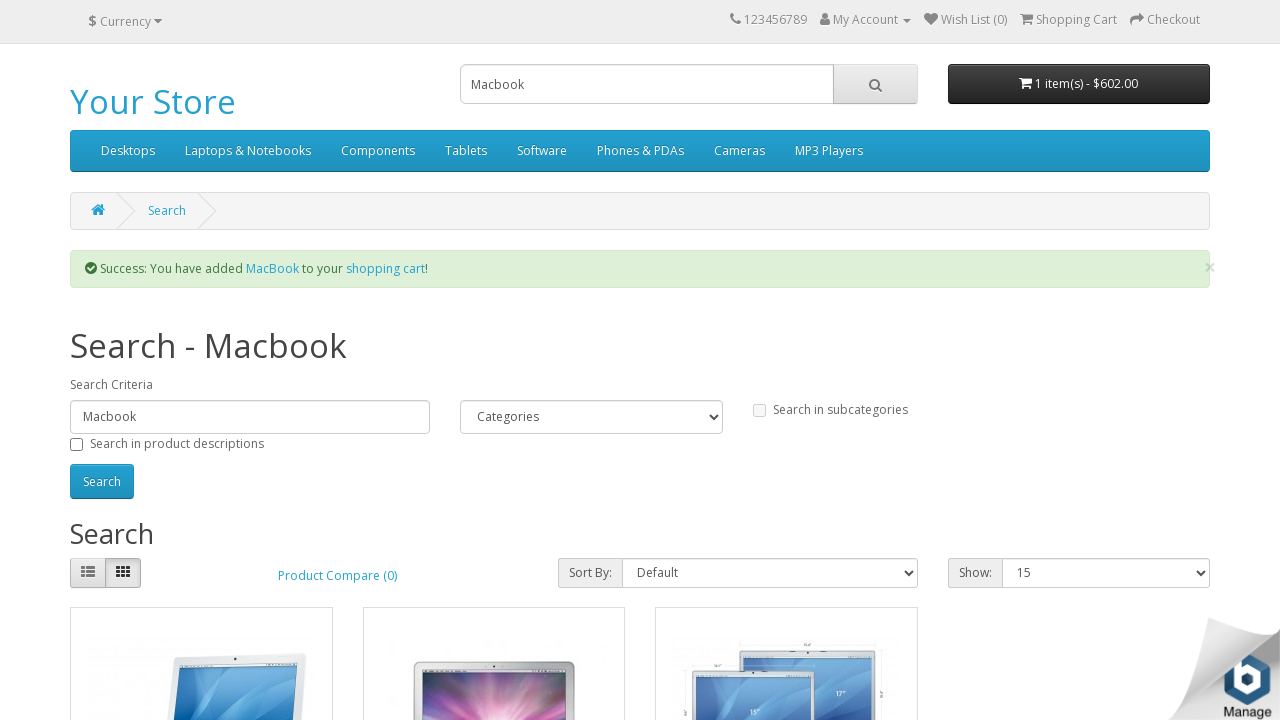